Tests JavaScript confirm dialog by clicking the second button, dismissing (canceling) the alert, and verifying the result message does not contain "successfuly"

Starting URL: https://the-internet.herokuapp.com/javascript_alerts

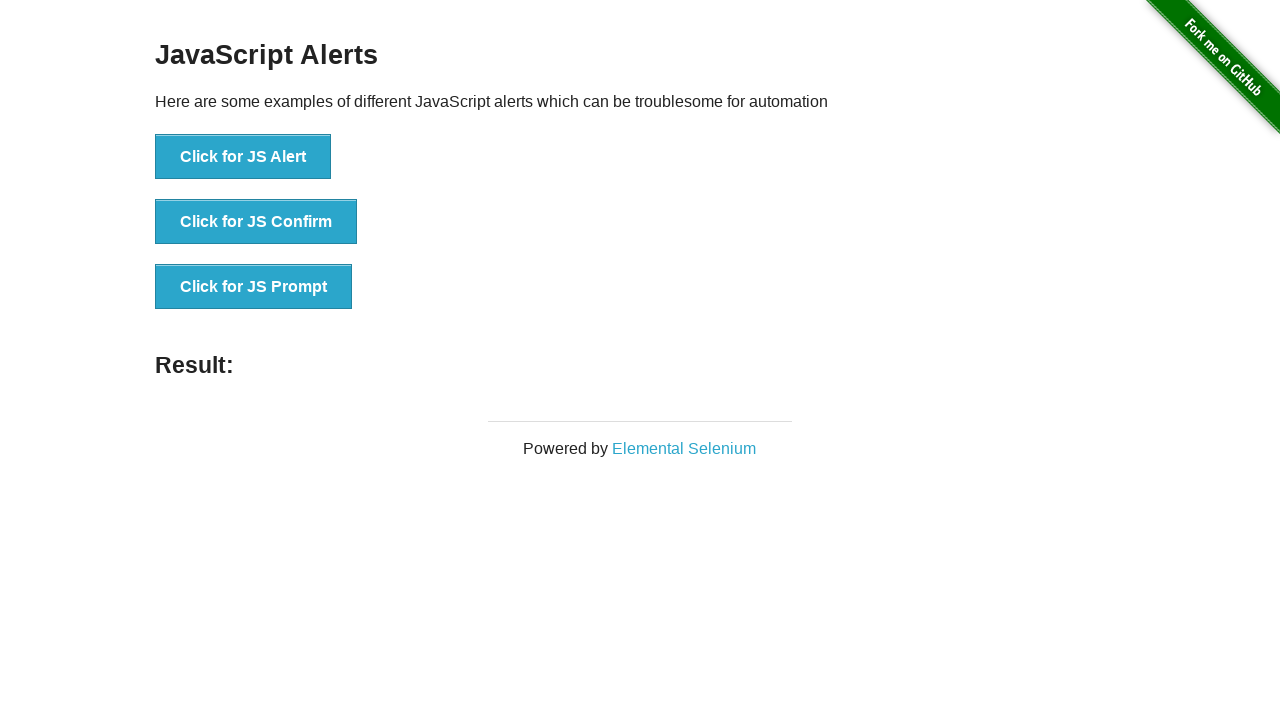

Set up dialog handler to dismiss alerts
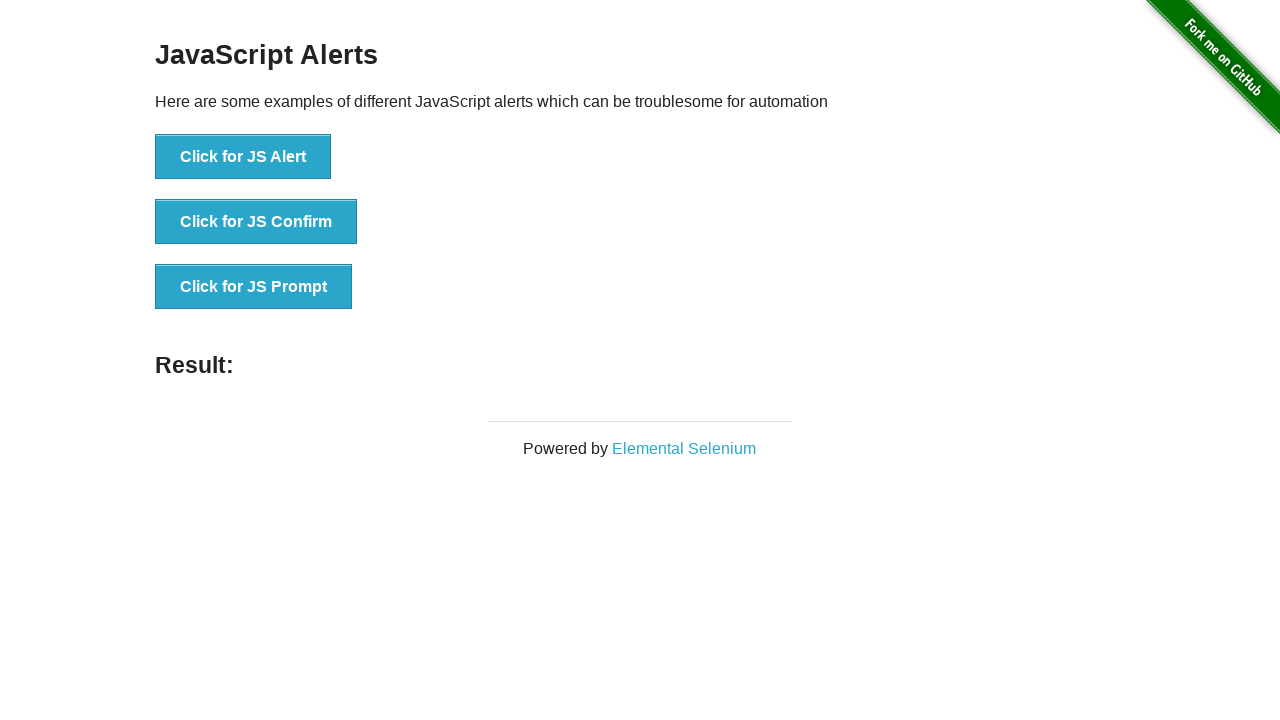

Clicked 'Click for JS Confirm' button to trigger JavaScript confirm dialog at (256, 222) on xpath=//*[text()='Click for JS Confirm']
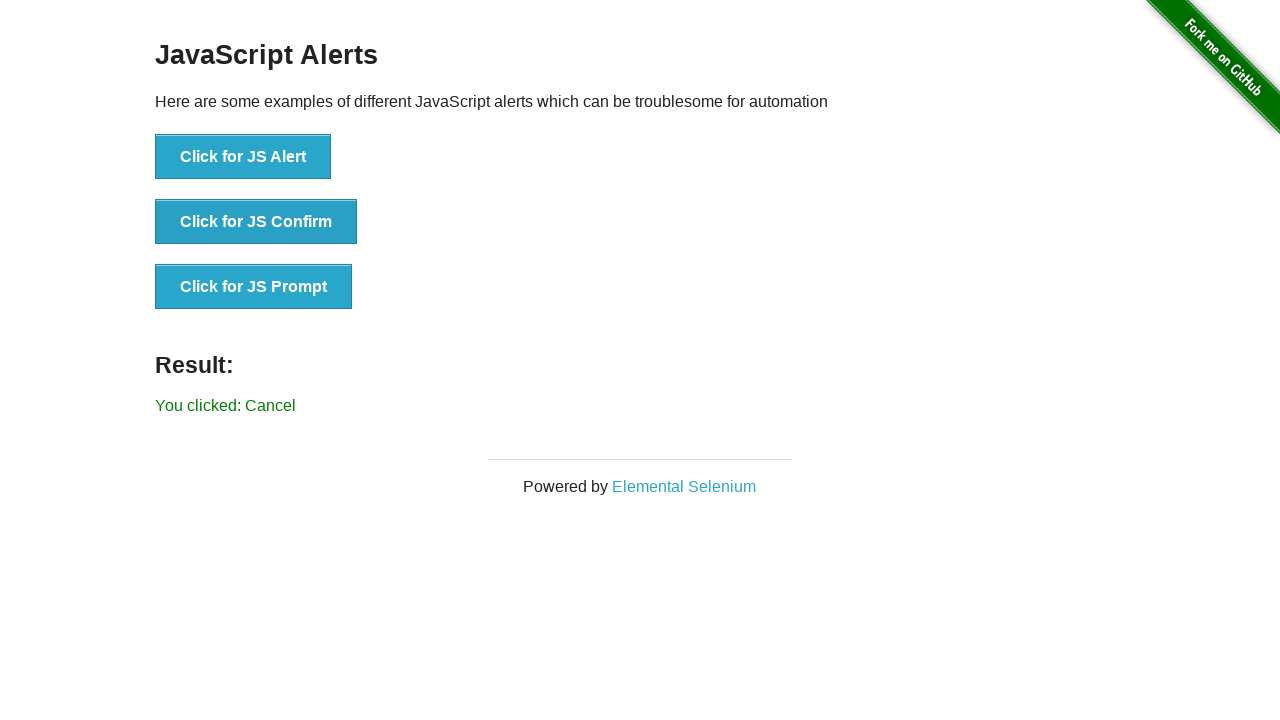

Result message element loaded after dismissing confirm dialog
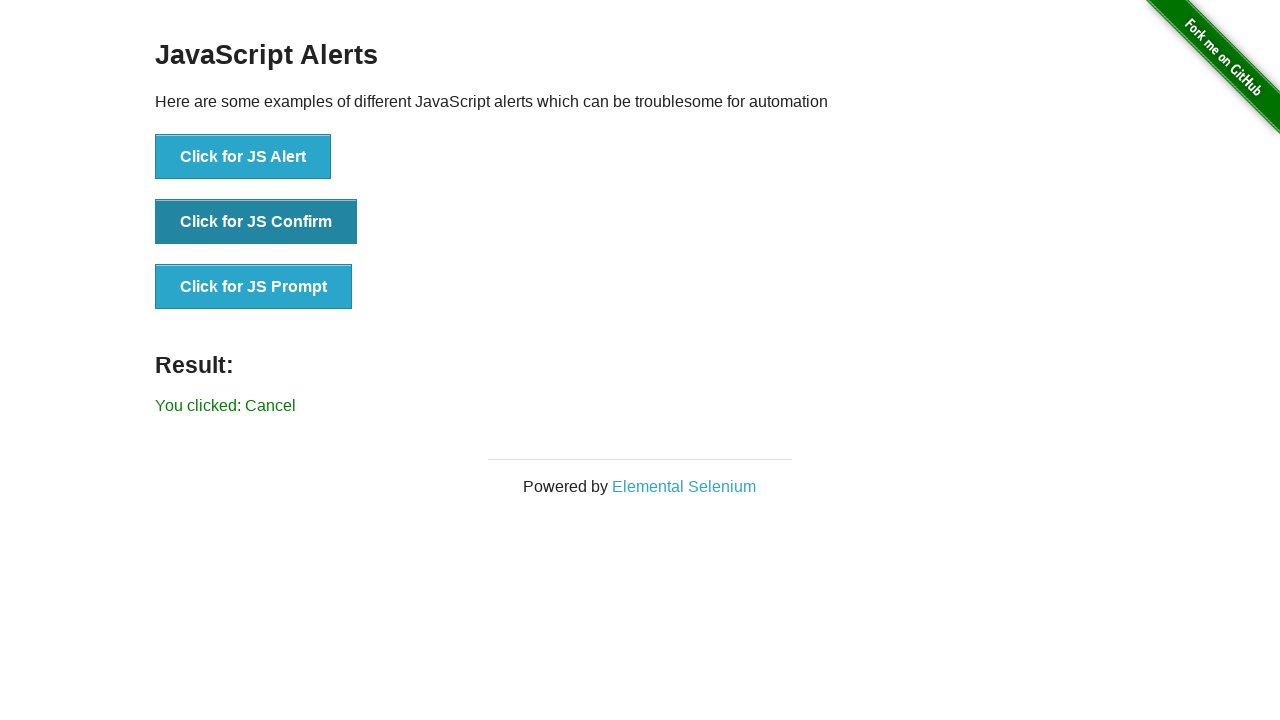

Retrieved result message text content
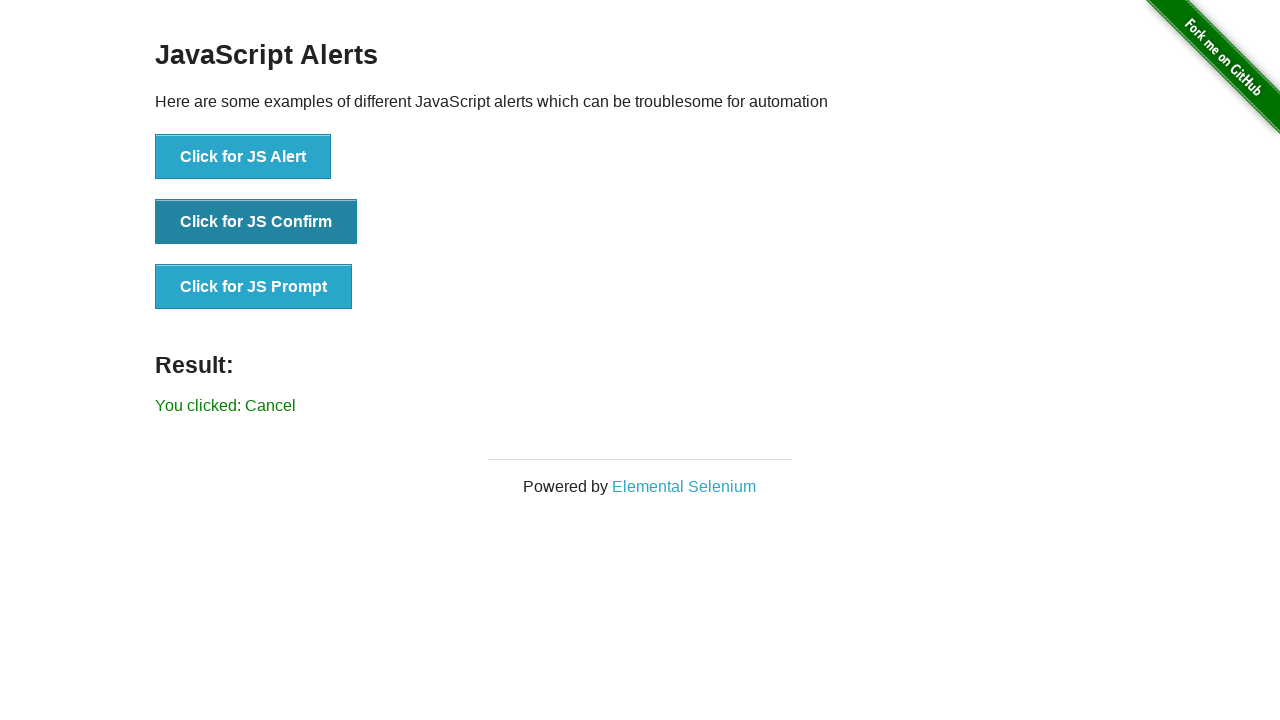

Verified that result message does not contain 'successfuly'
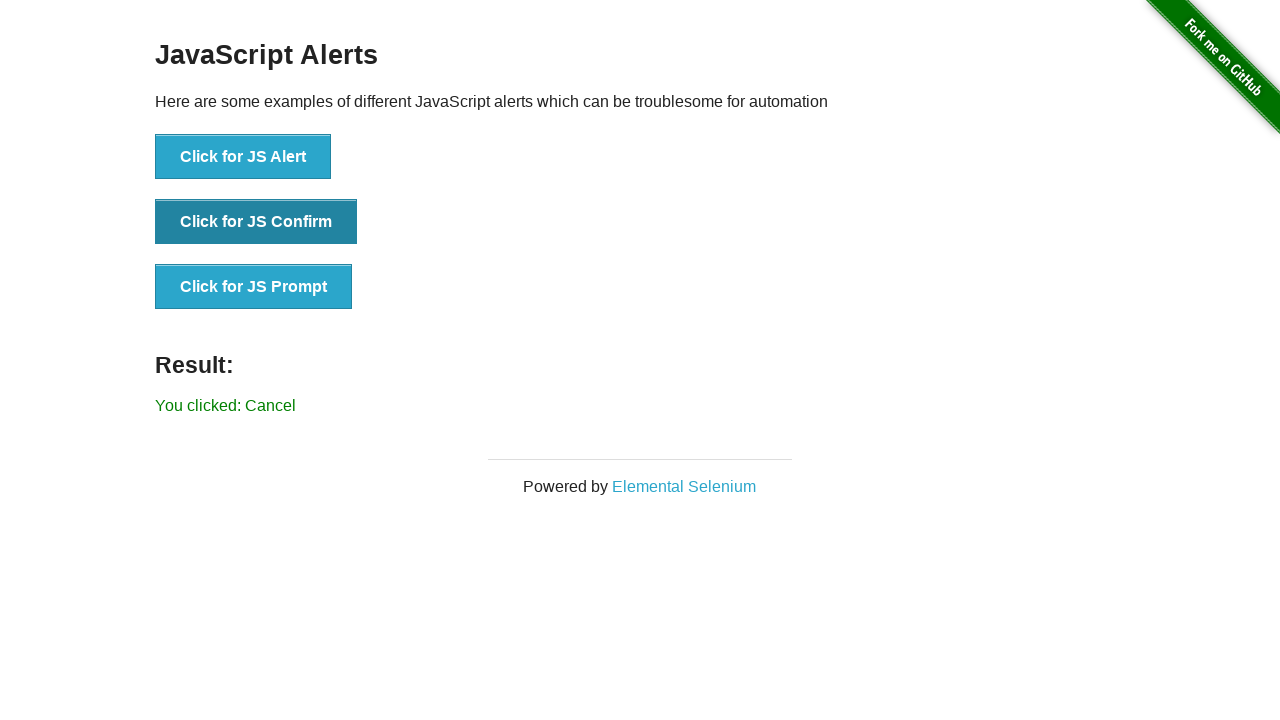

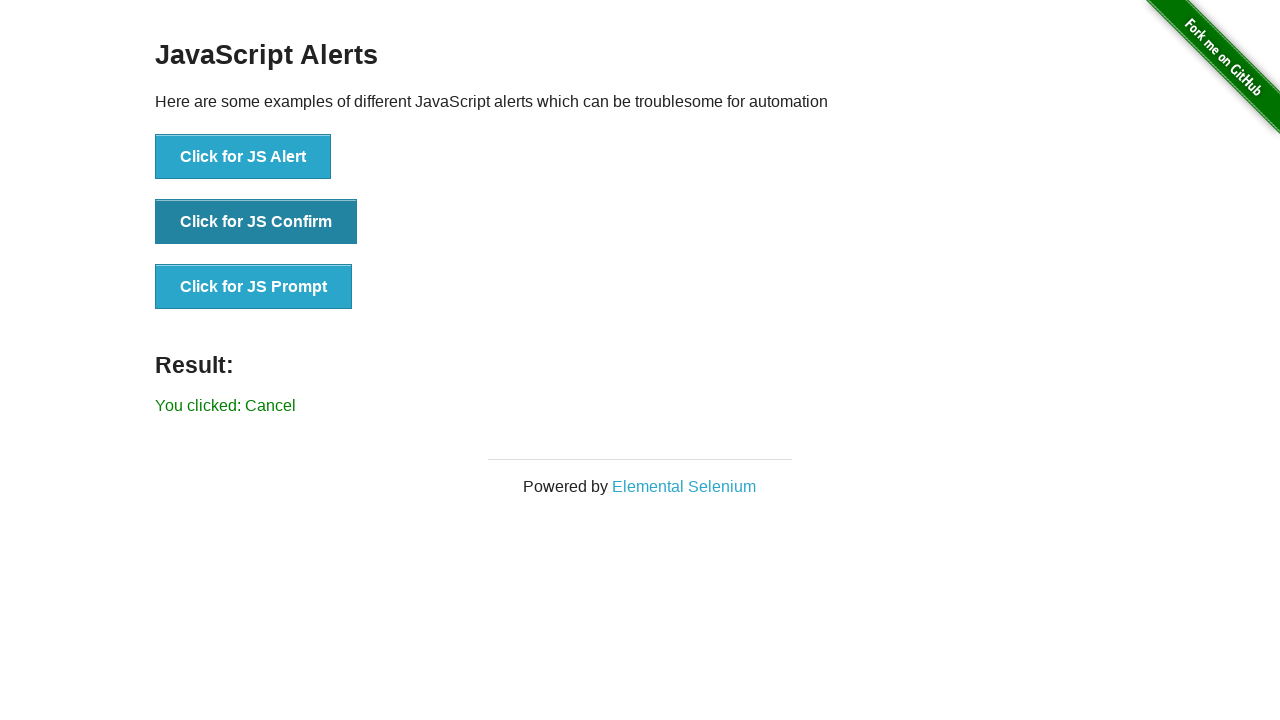